Tests JavaScript prompt dialog by entering custom text and accepting it

Starting URL: https://www.lambdatest.com/selenium-playground/javascript-alert-box-demo

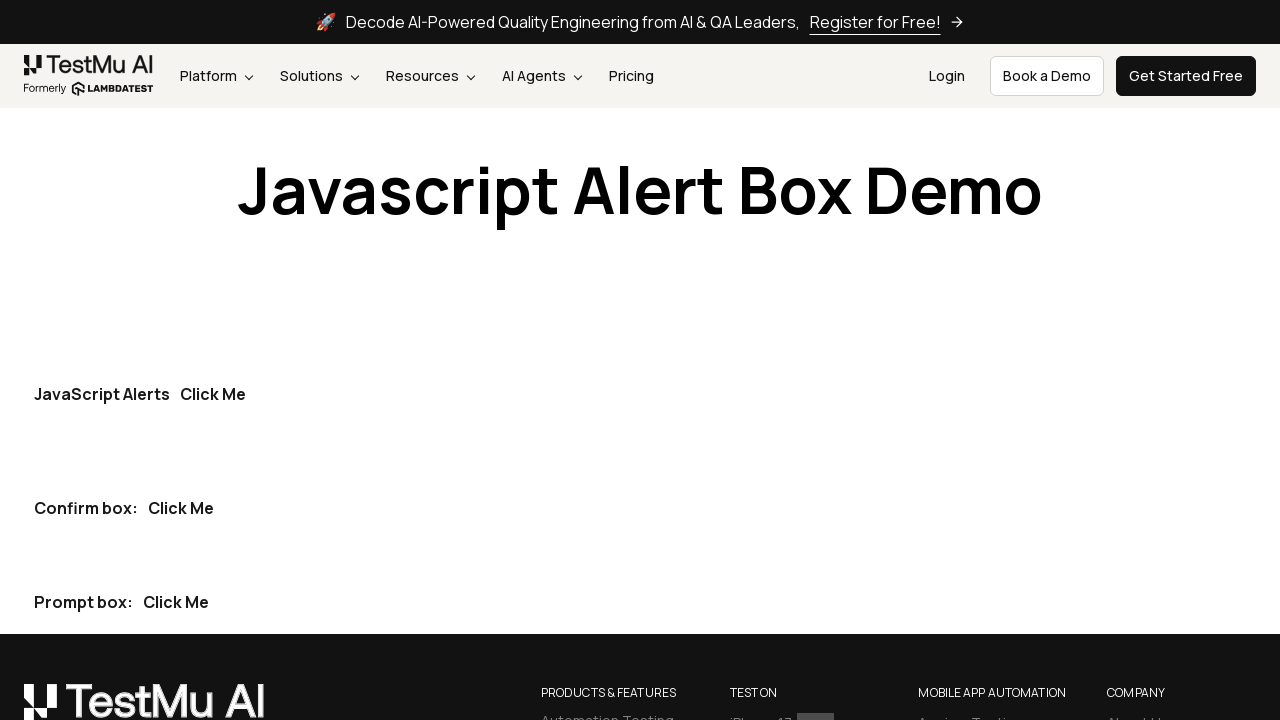

Set up dialog handler to accept prompt with 'mememan'
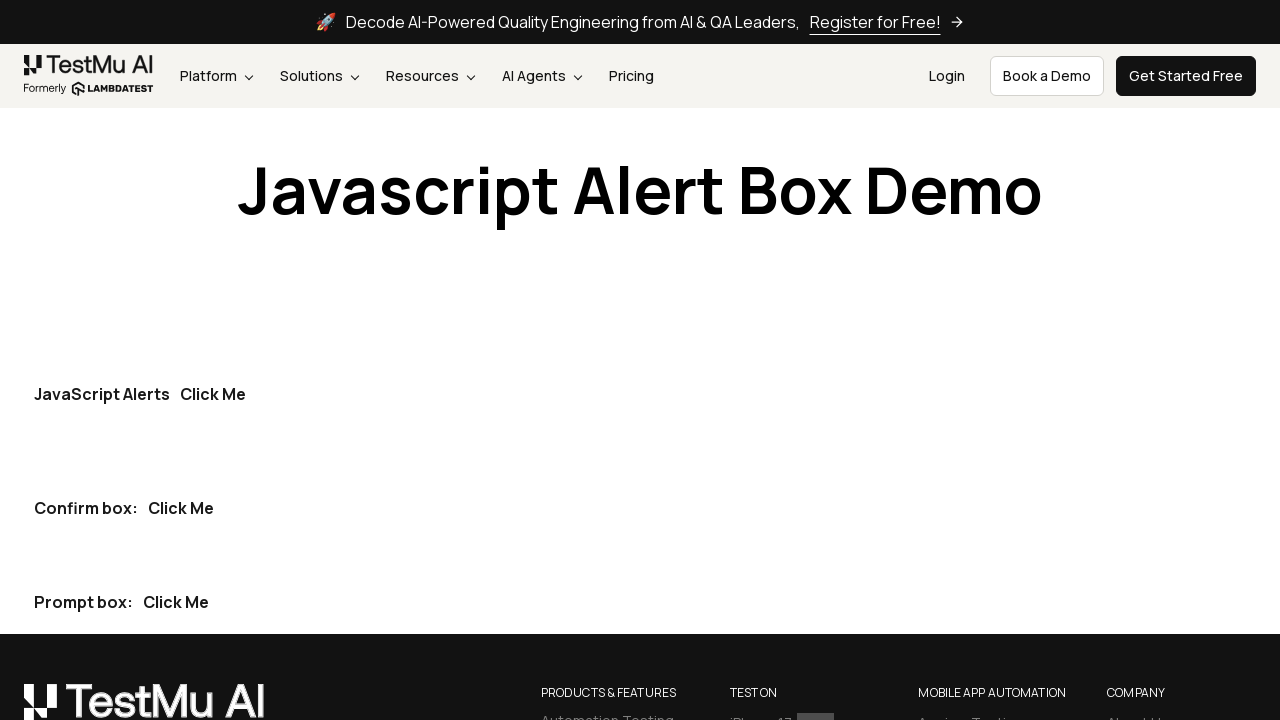

Clicked the third 'Click Me' button to trigger prompt dialog at (176, 602) on button:has-text('Click Me') >> nth=2
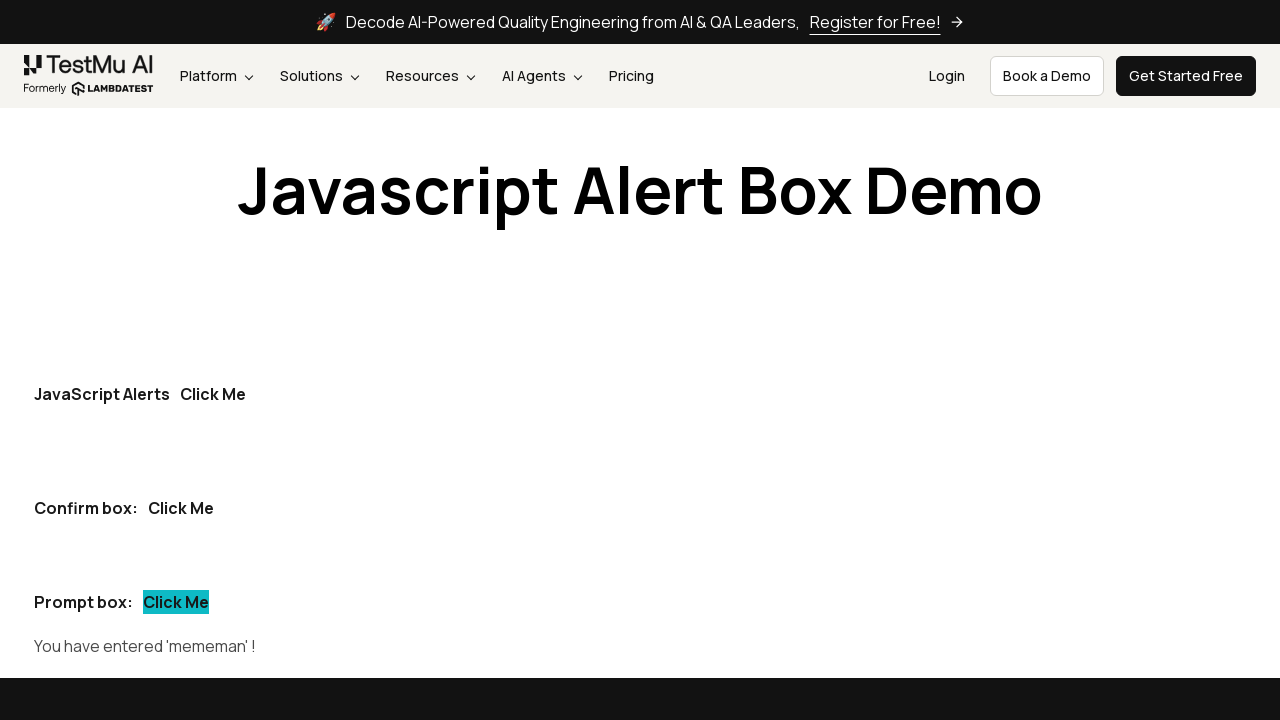

Verified that 'mememan' text appears in prompt demo element
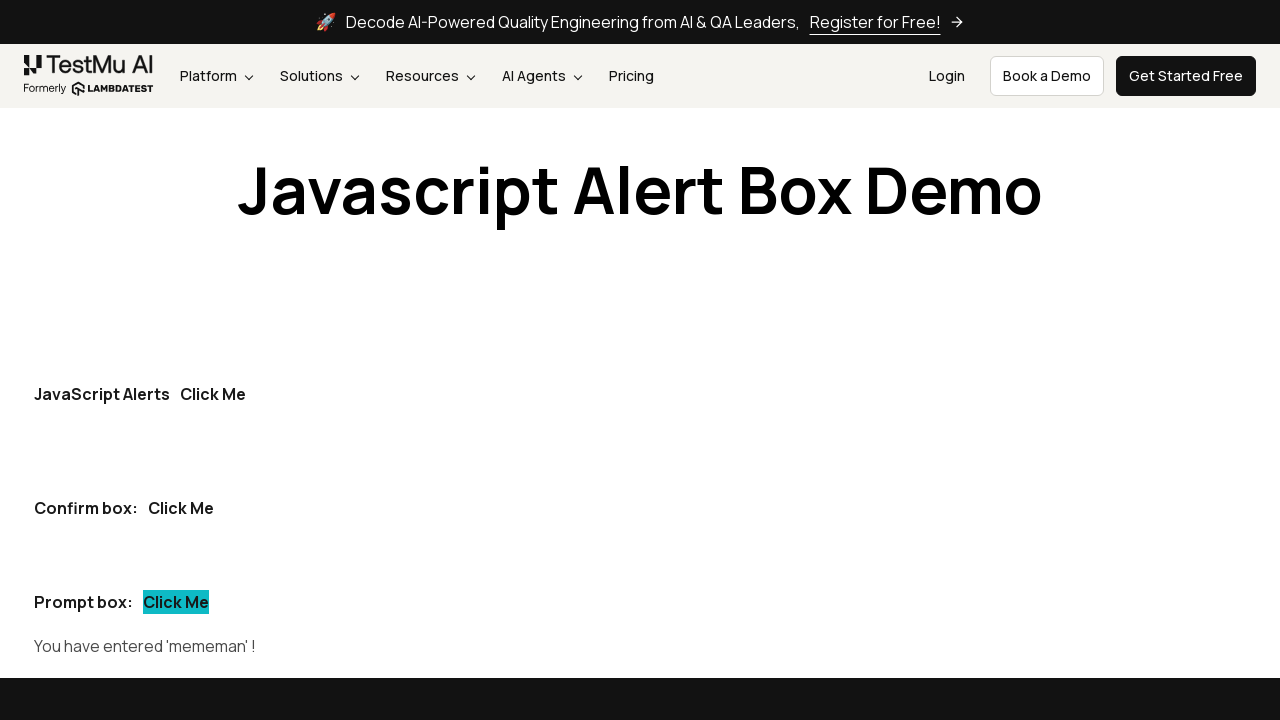

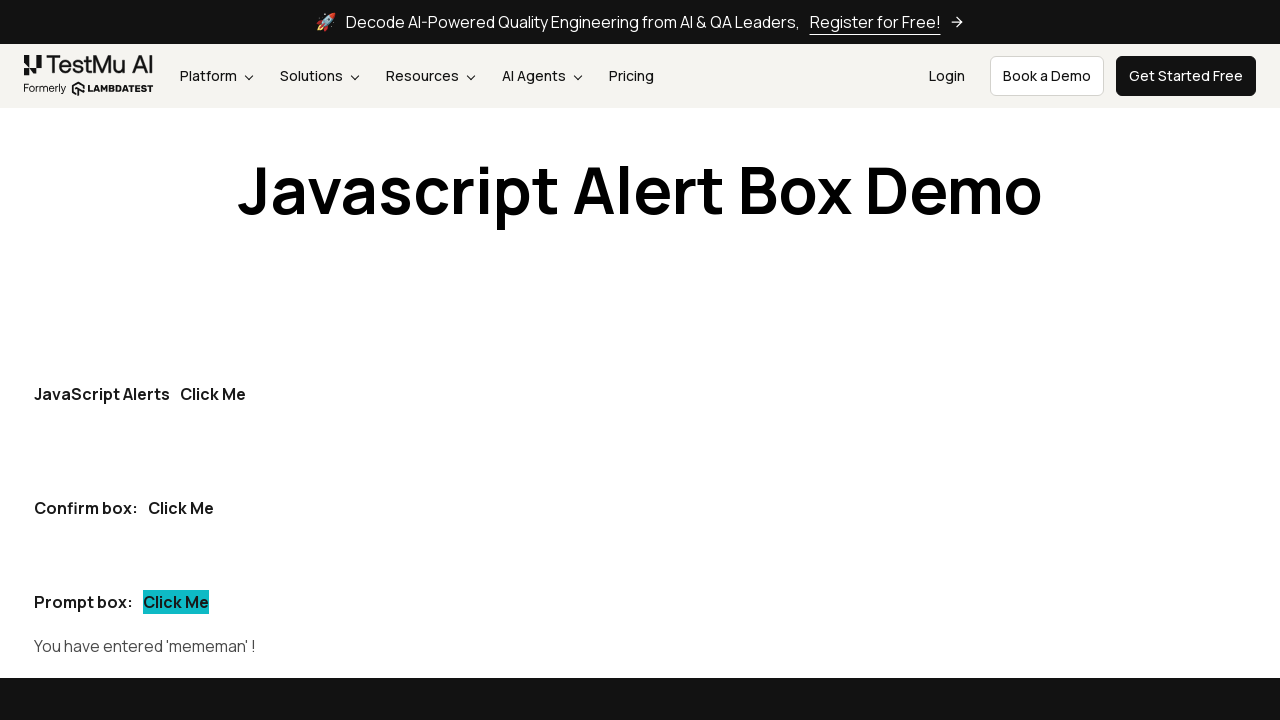